Tests a text box form by filling in name, email, current address, and permanent address fields, then submitting the form and verifying the submitted values are displayed correctly in the output section.

Starting URL: https://demoqa.com/text-box

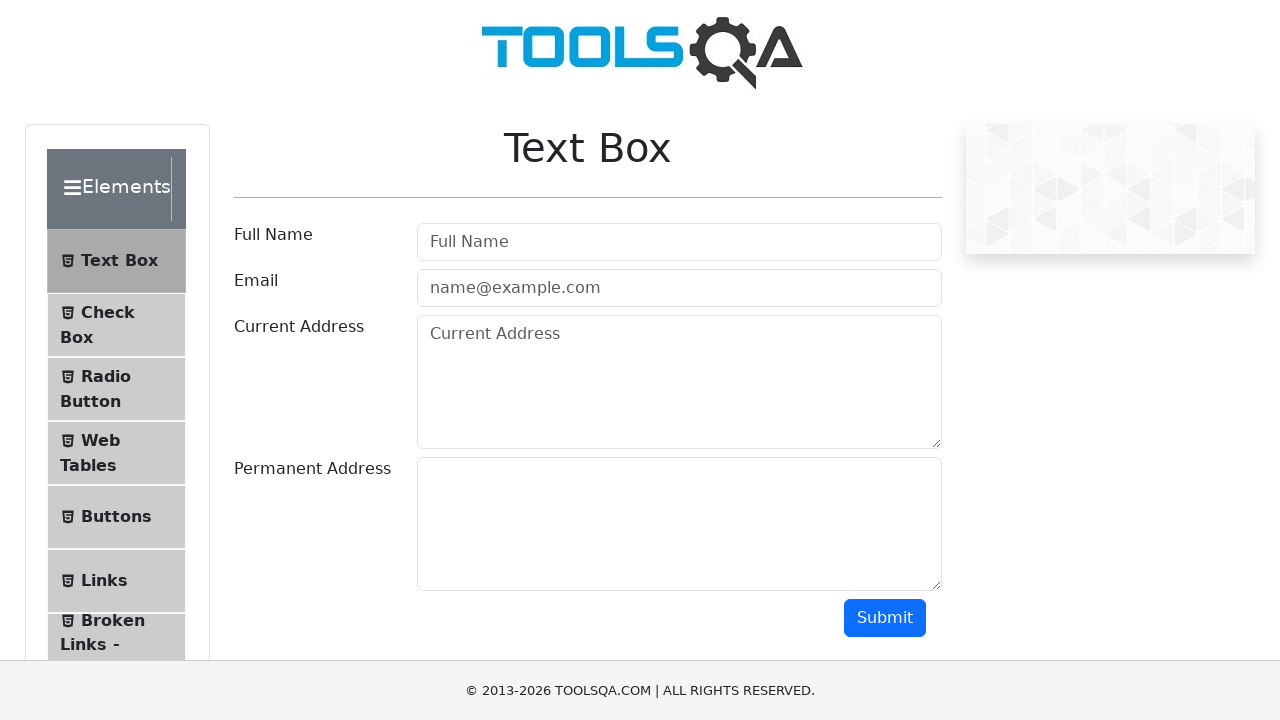

Hid footer element using JavaScript
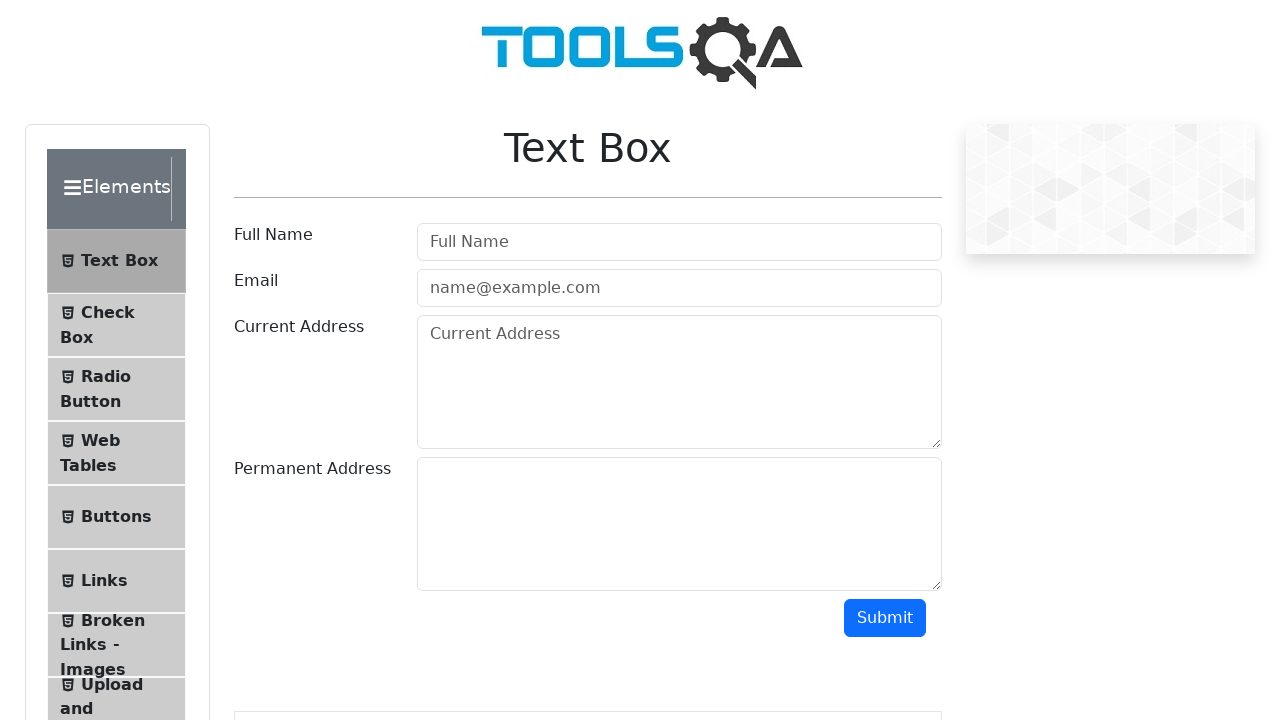

Clicked on name field at (679, 242) on #userName
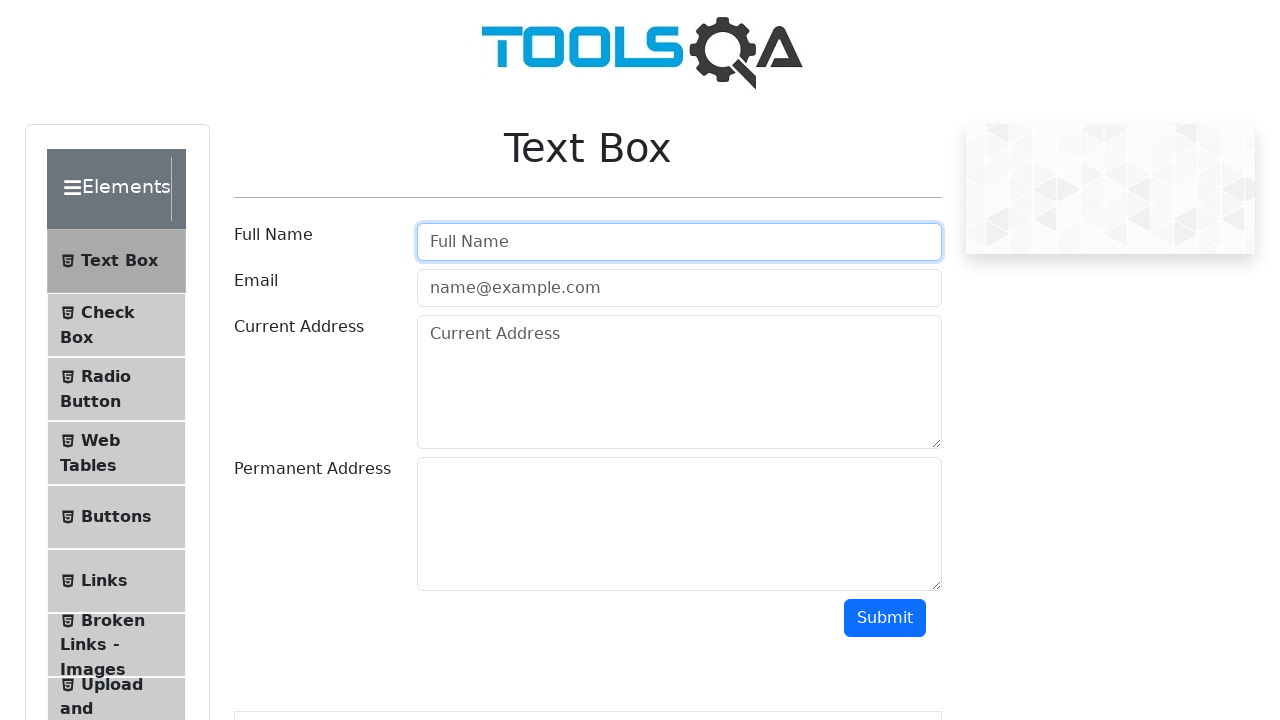

Filled name field with 'Mikhail' on #userName
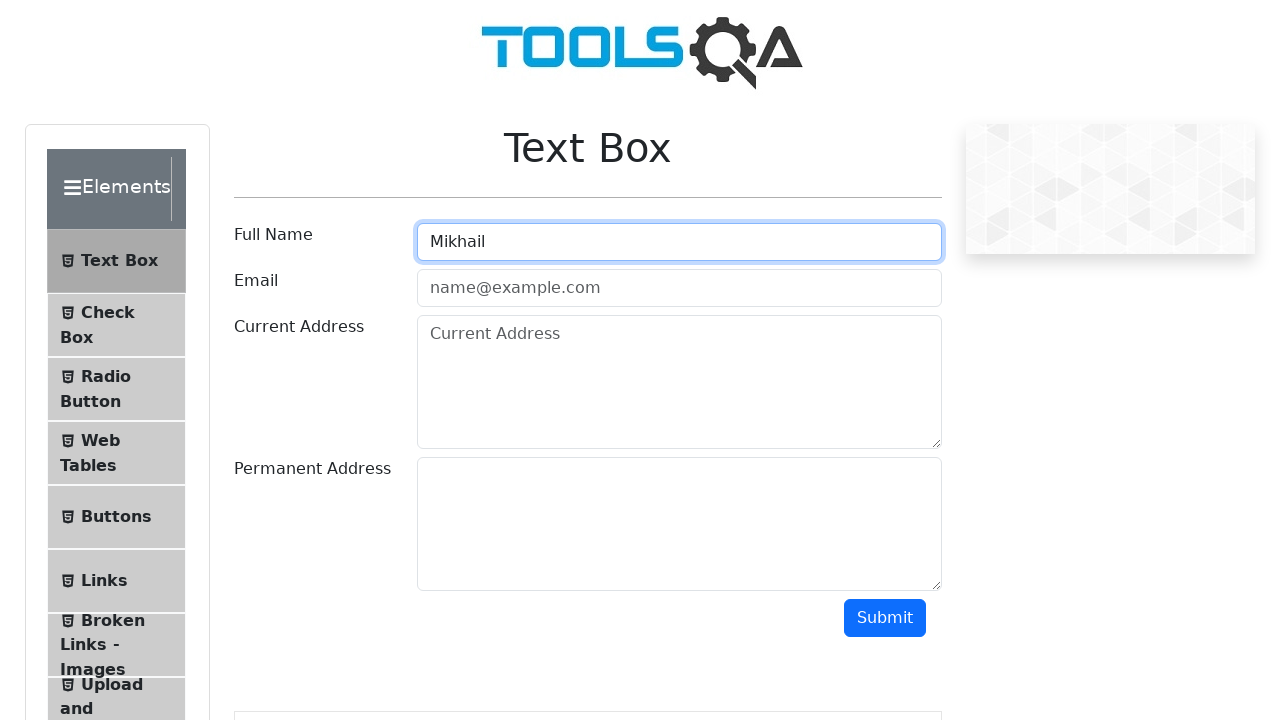

Clicked on email field at (679, 288) on #userEmail
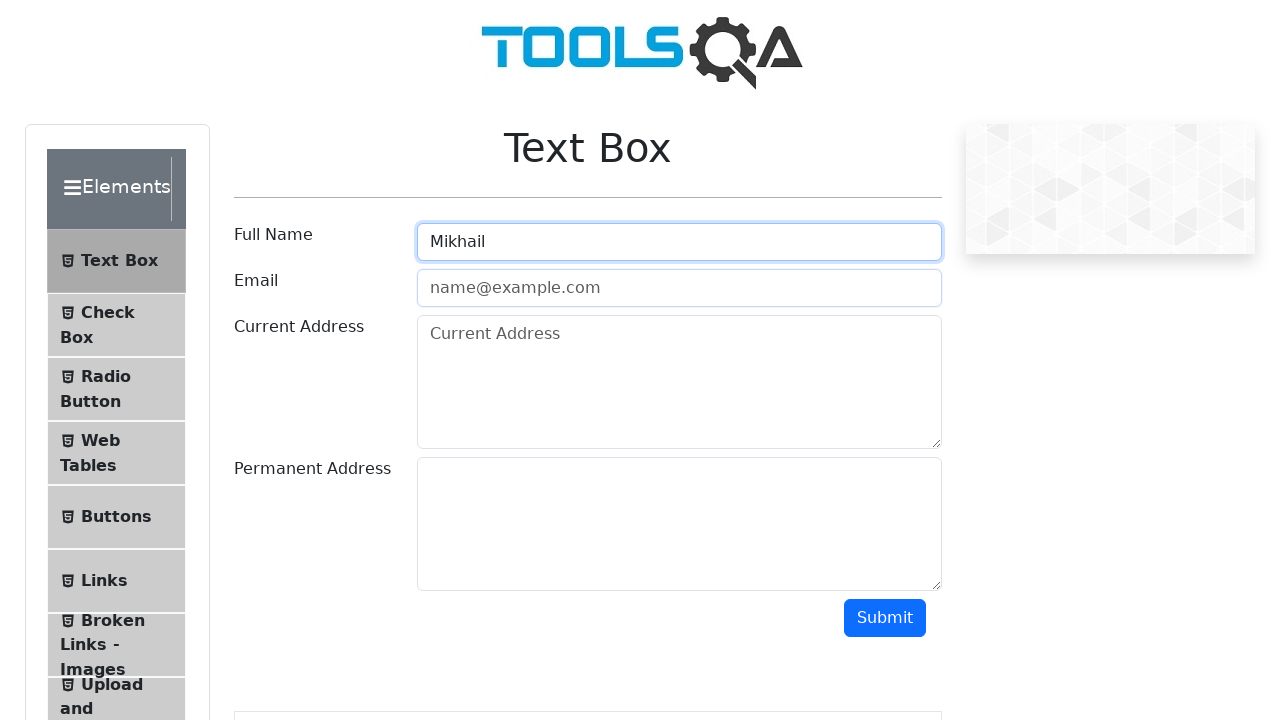

Filled email field with 'mikhail@gmail.com' on #userEmail
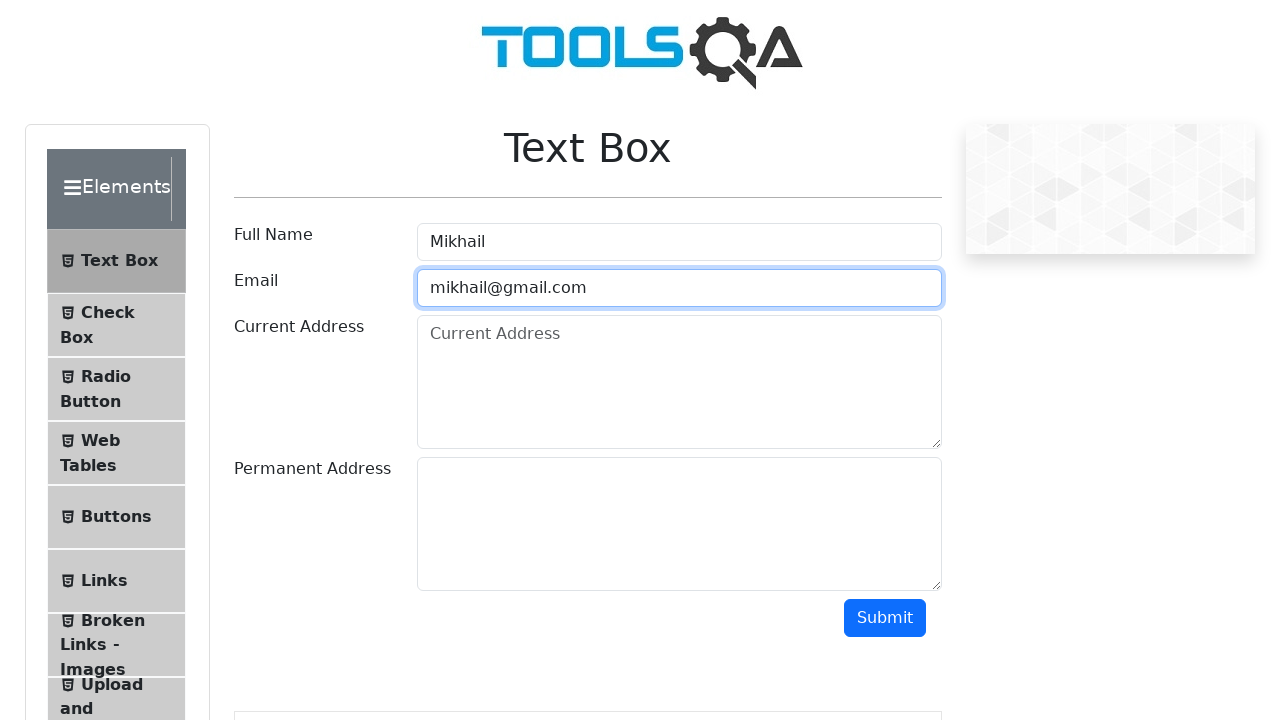

Clicked on current address field at (679, 382) on #currentAddress
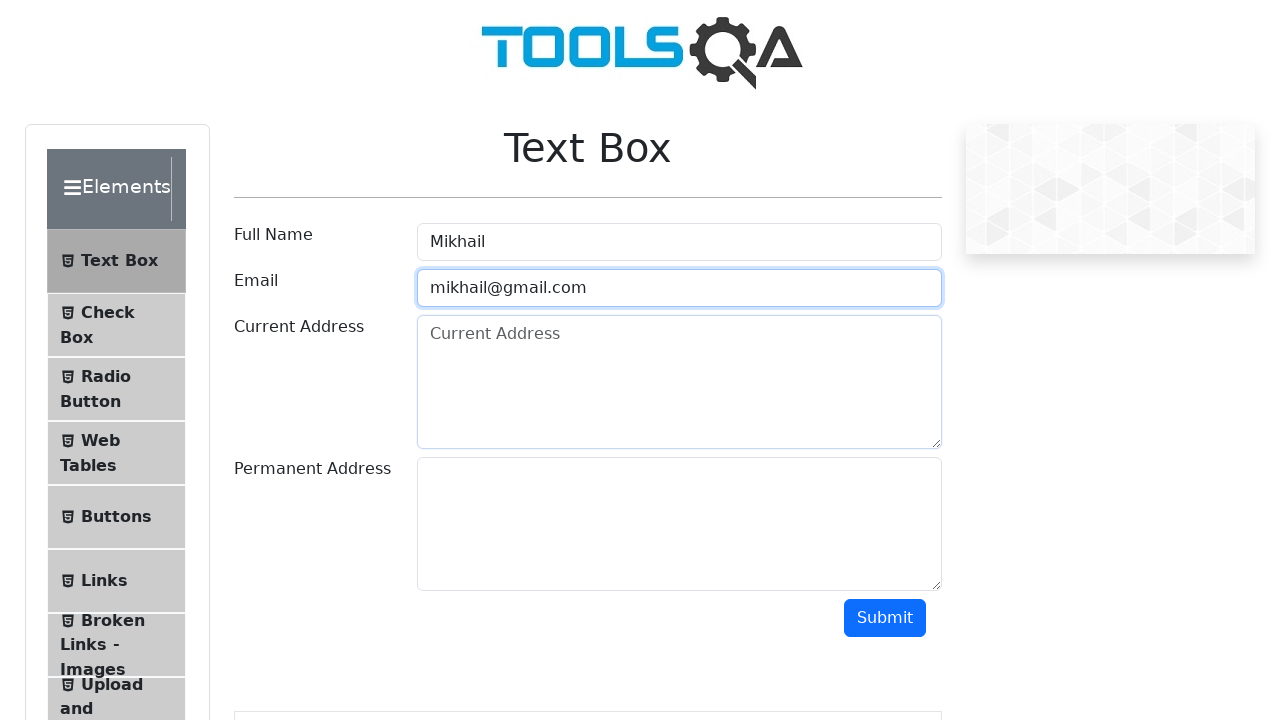

Filled current address field with 'Tel-Aviv' on #currentAddress
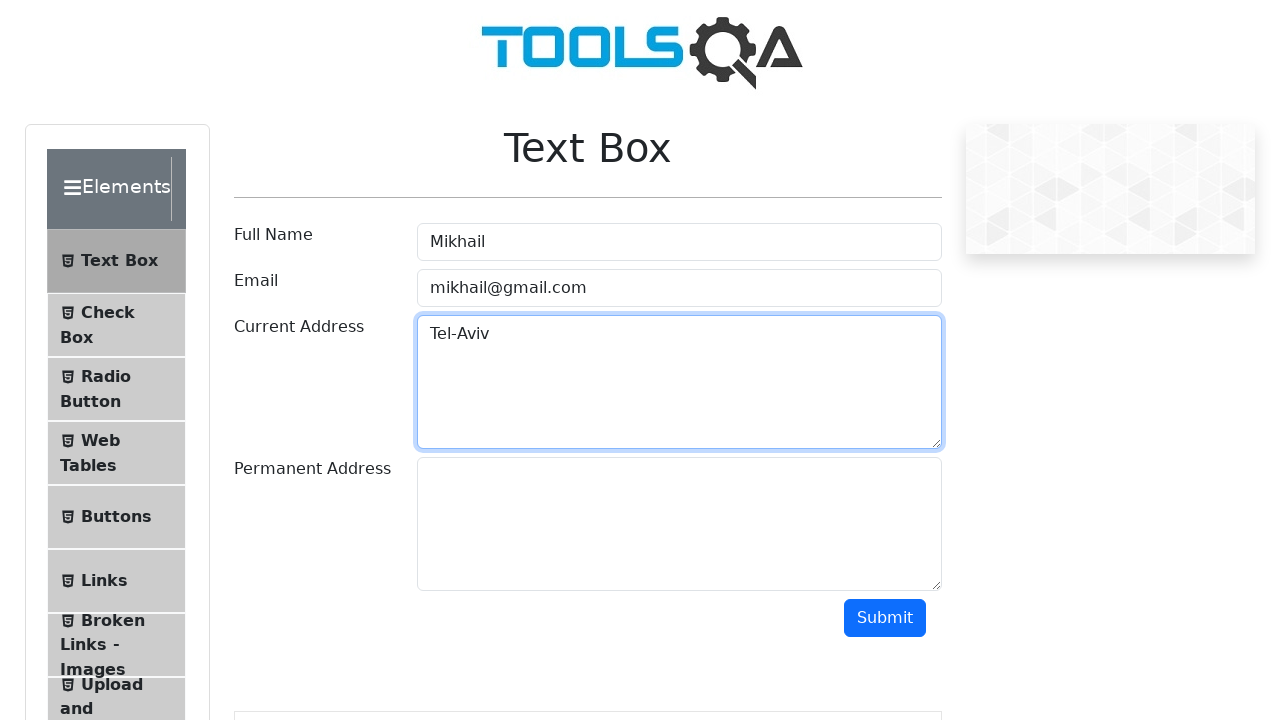

Clicked on permanent address field at (679, 524) on #permanentAddress
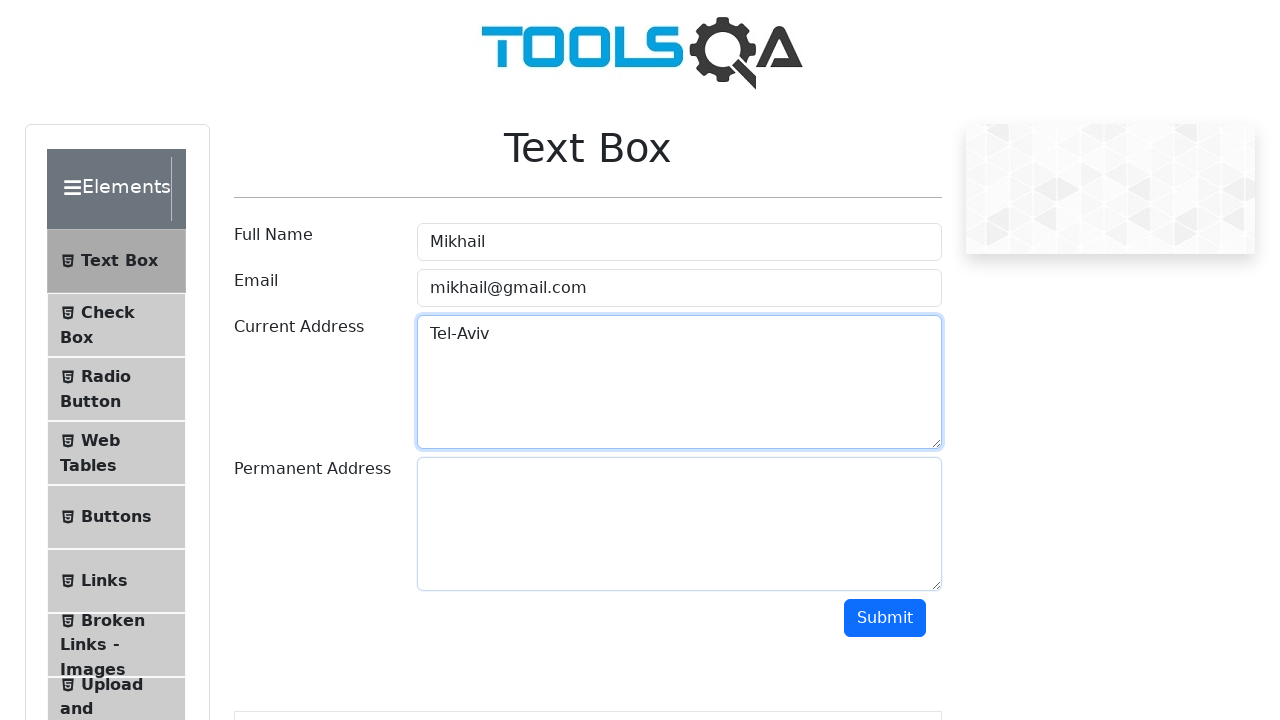

Filled permanent address field with 'North Tel-Aviv' on #permanentAddress
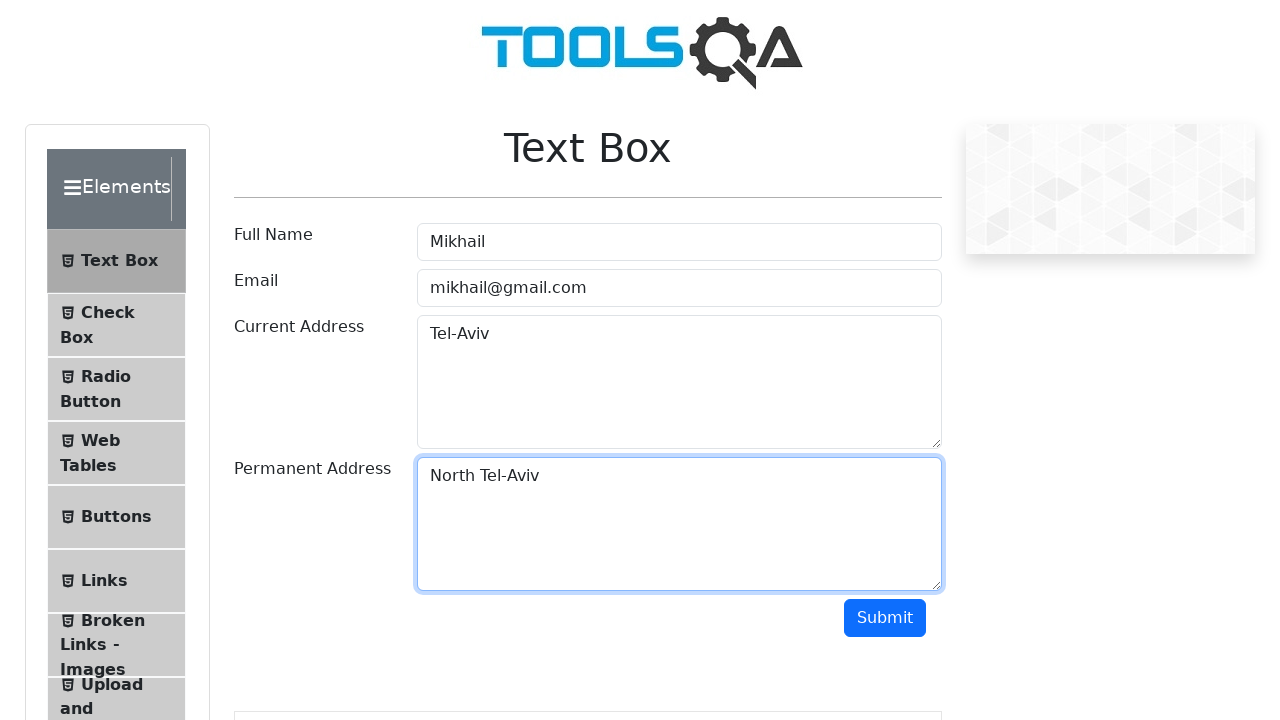

Clicked submit button to submit the form at (885, 618) on #submit
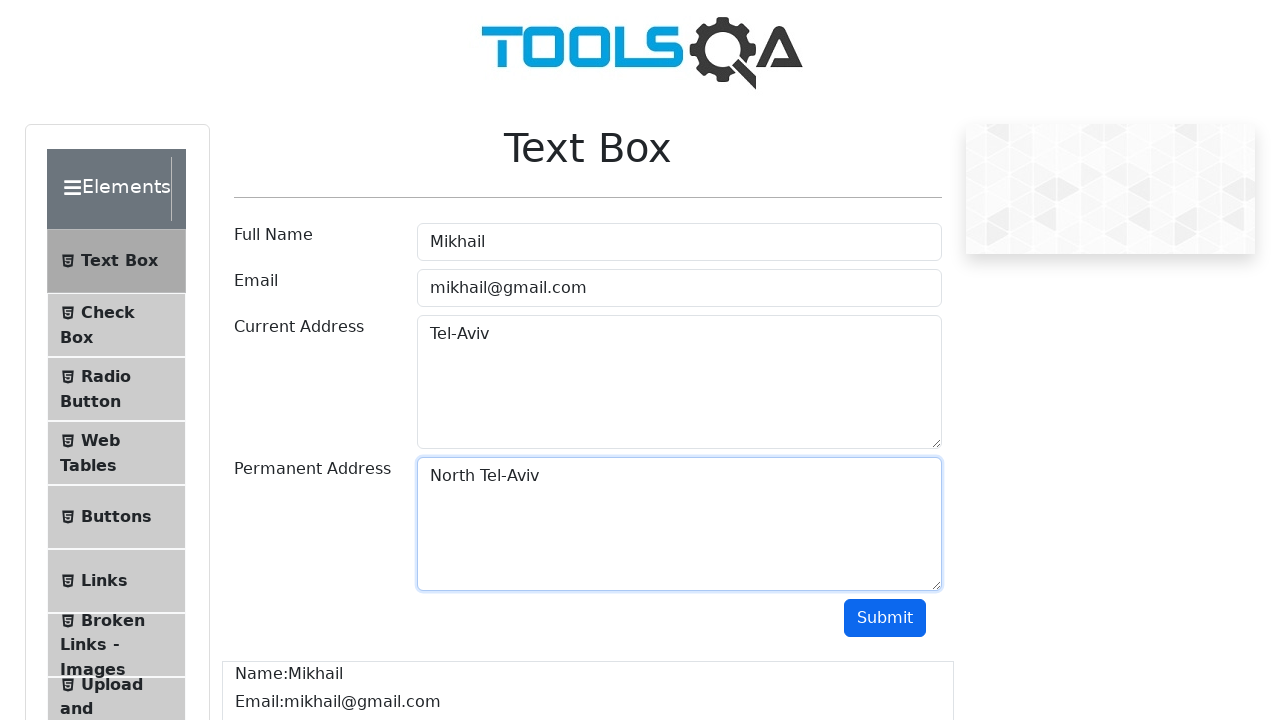

Waited for output section to appear with submitted name
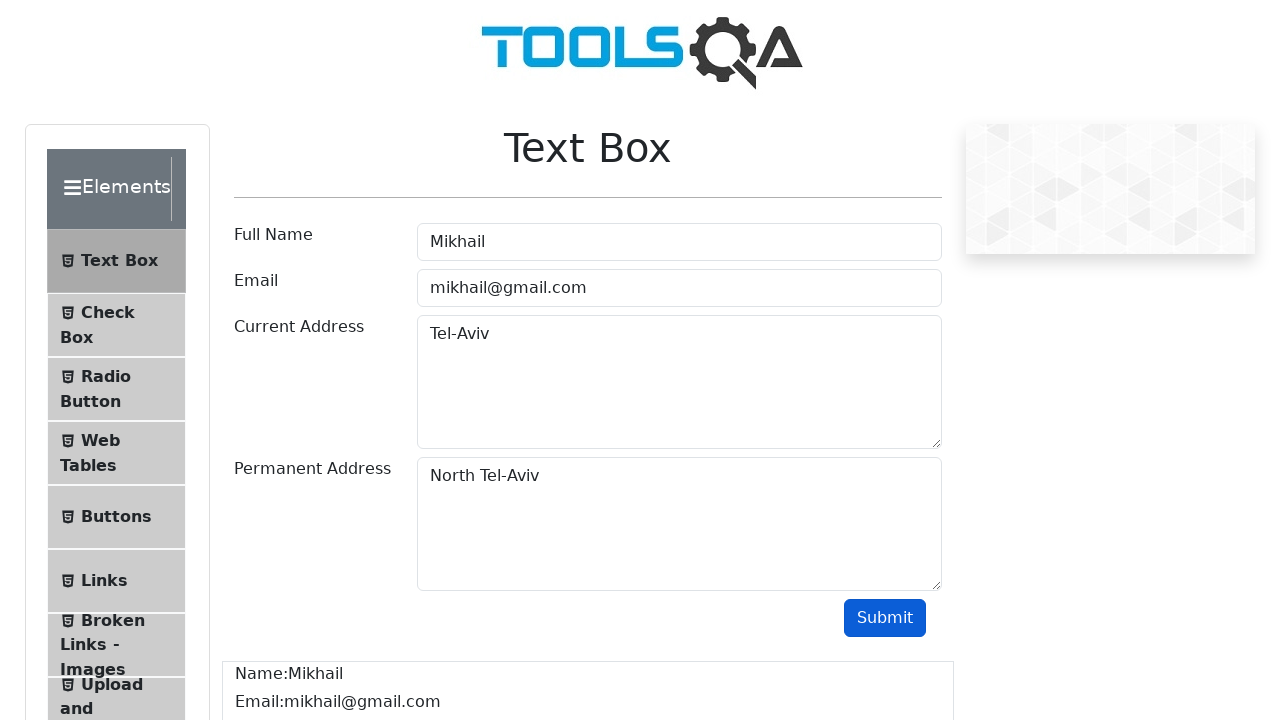

Retrieved submitted name: Name:Mikhail
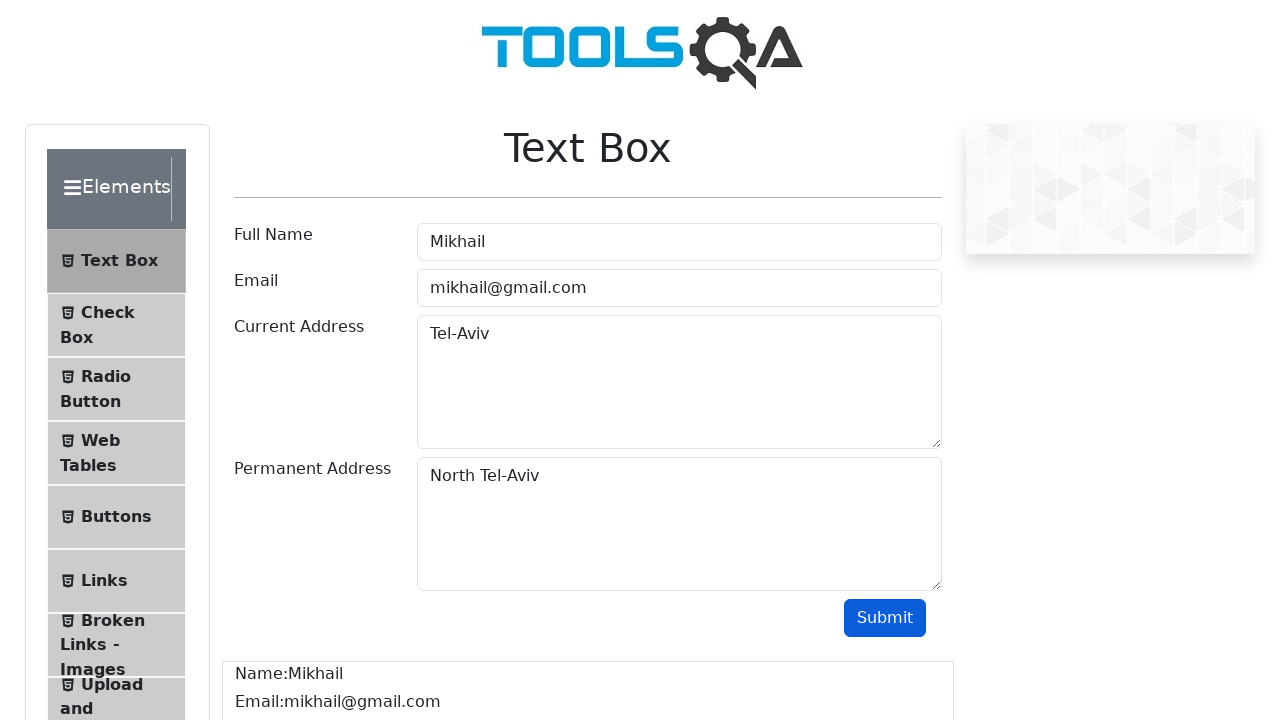

Verified submitted name contains 'Mikhail'
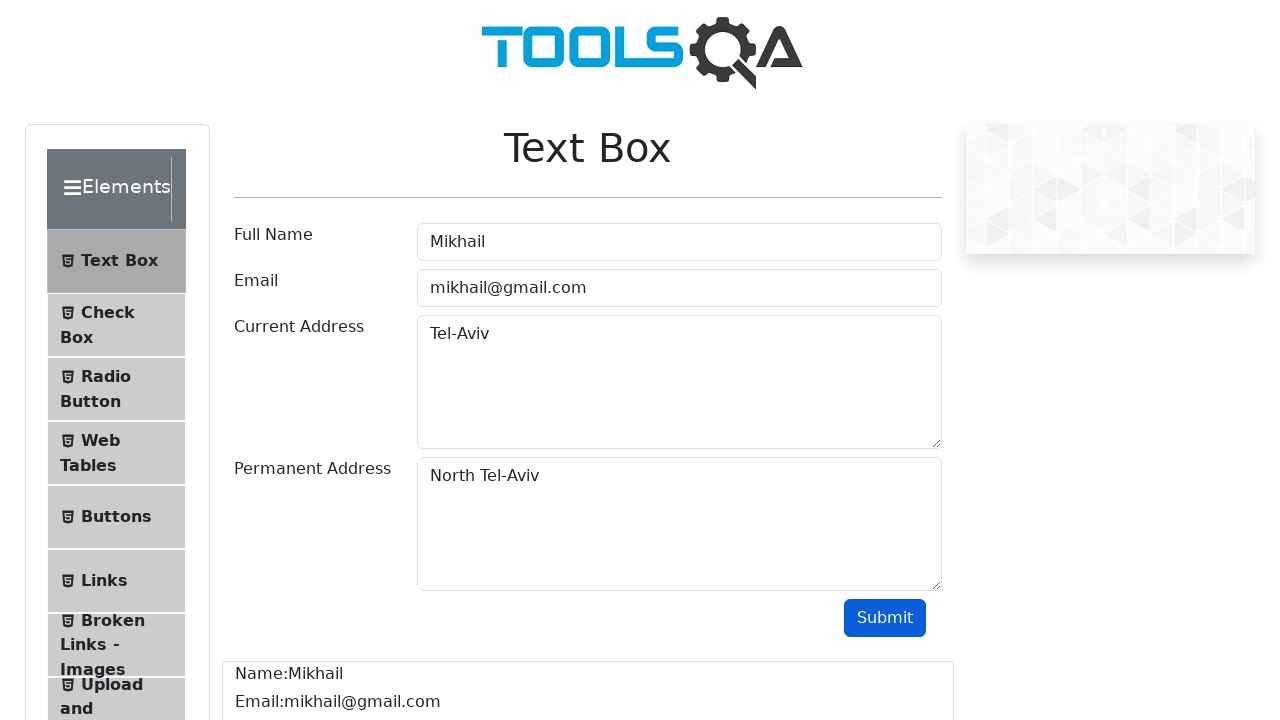

Retrieved submitted email: Email:mikhail@gmail.com
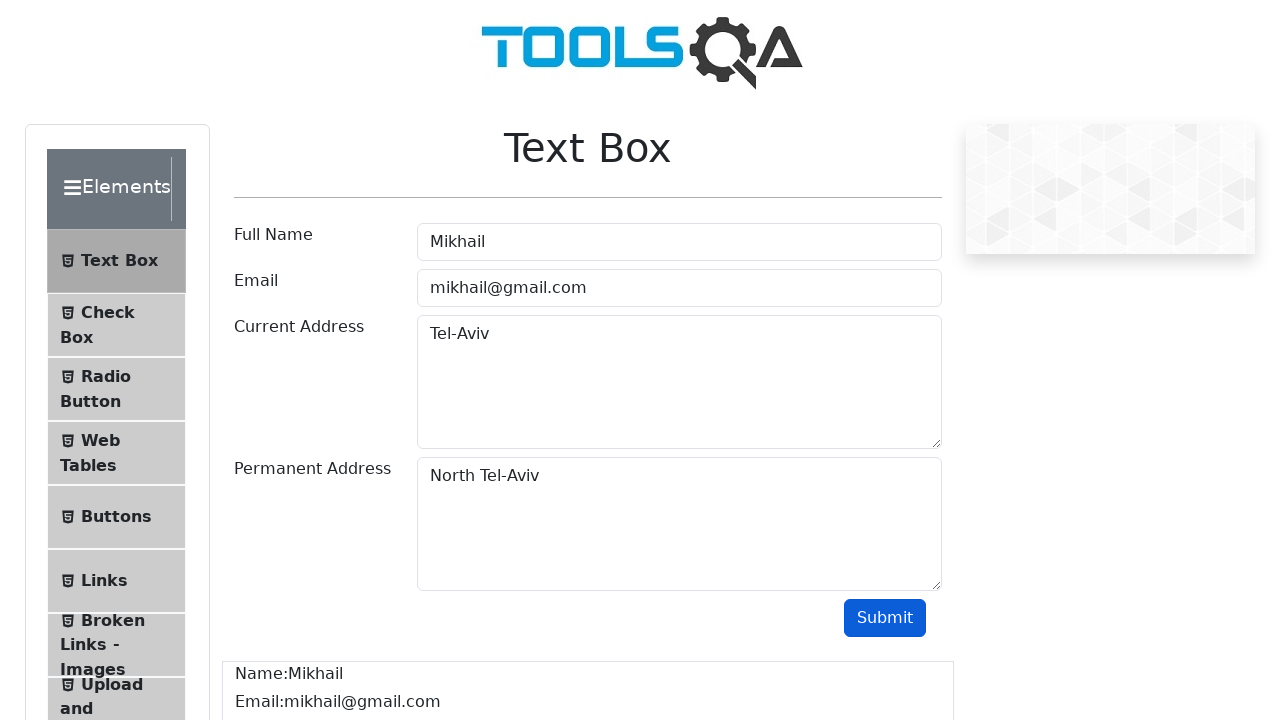

Verified submitted email contains 'mikhail@gmail.com'
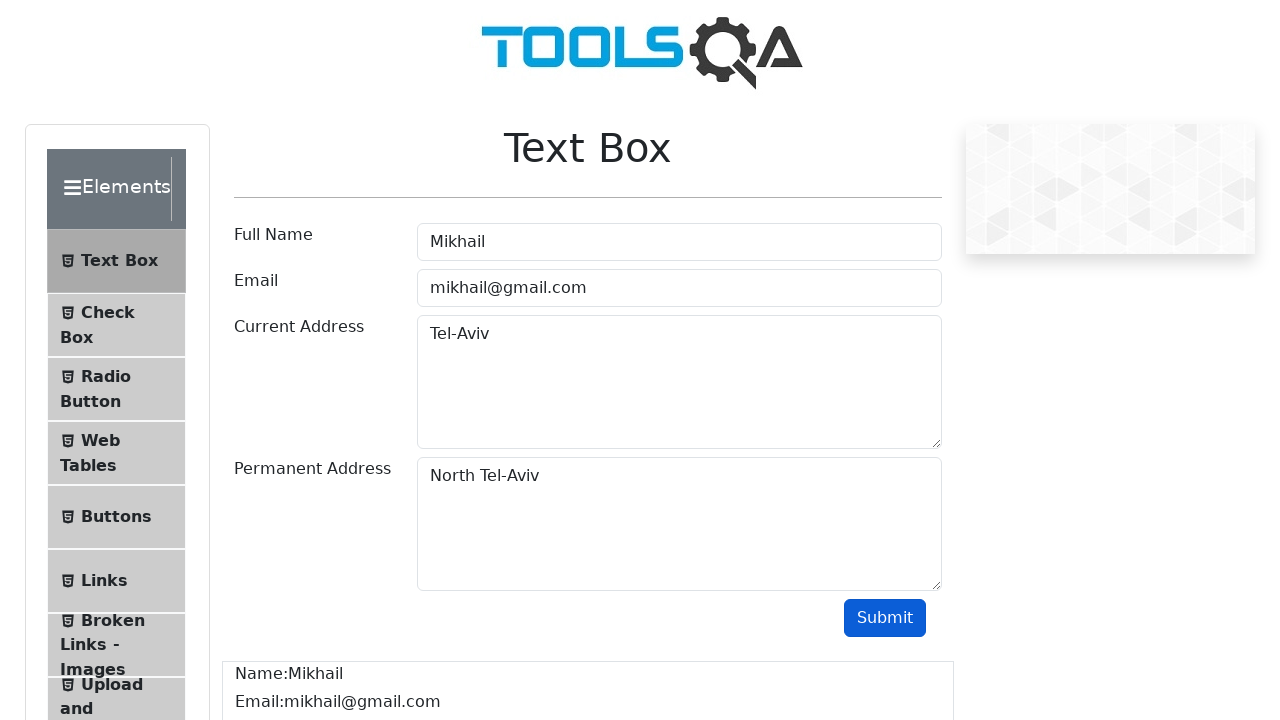

Retrieved all paragraph elements from output section
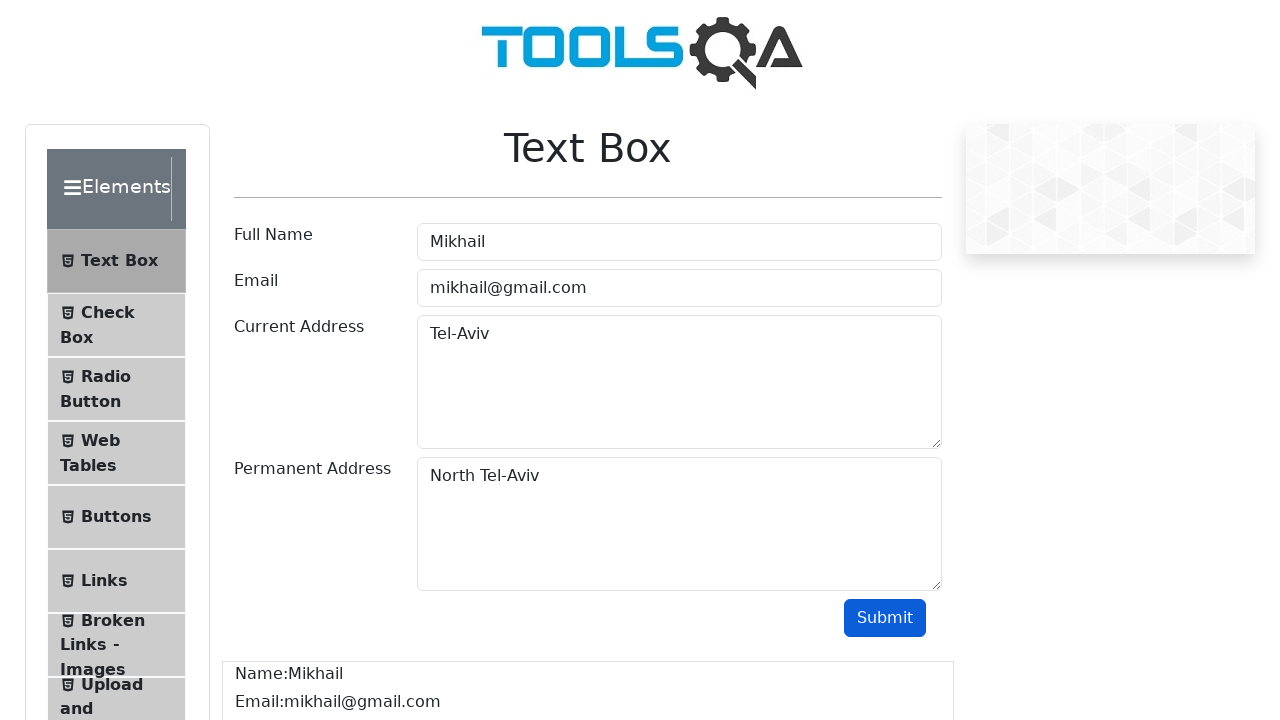

Verified current address contains 'Tel-Aviv'
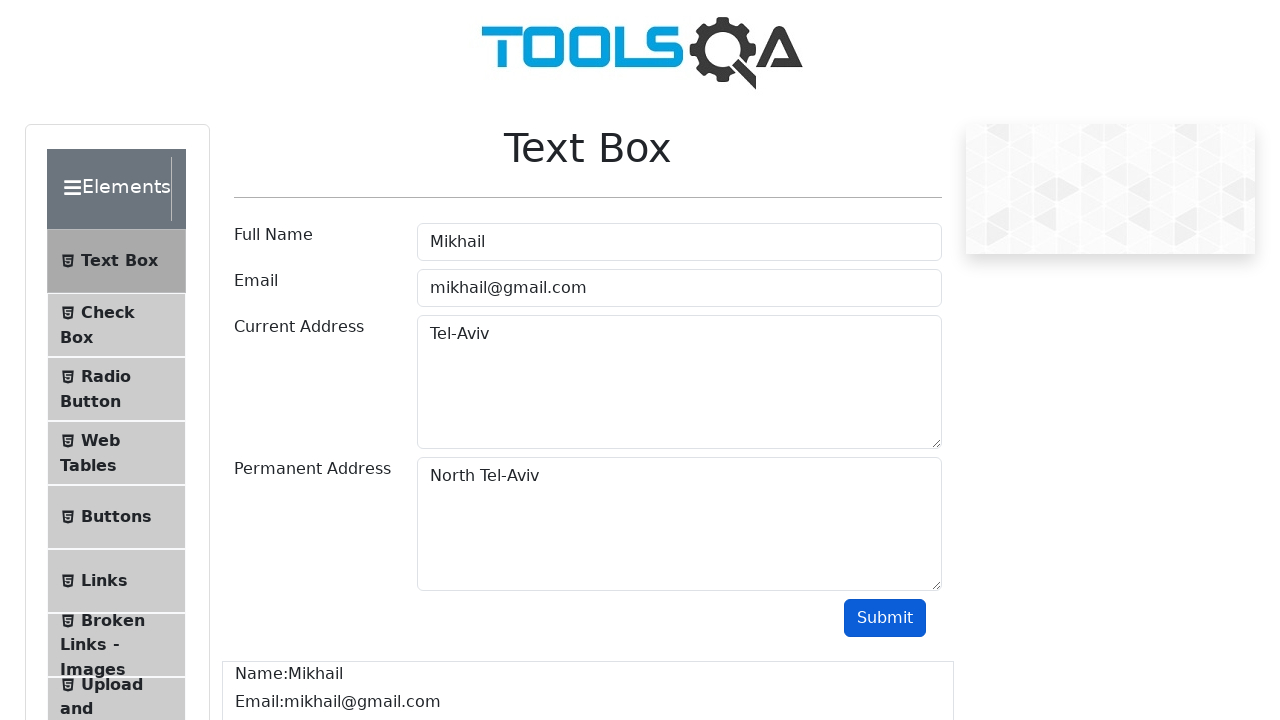

Verified permanent address contains 'North Tel-Aviv'
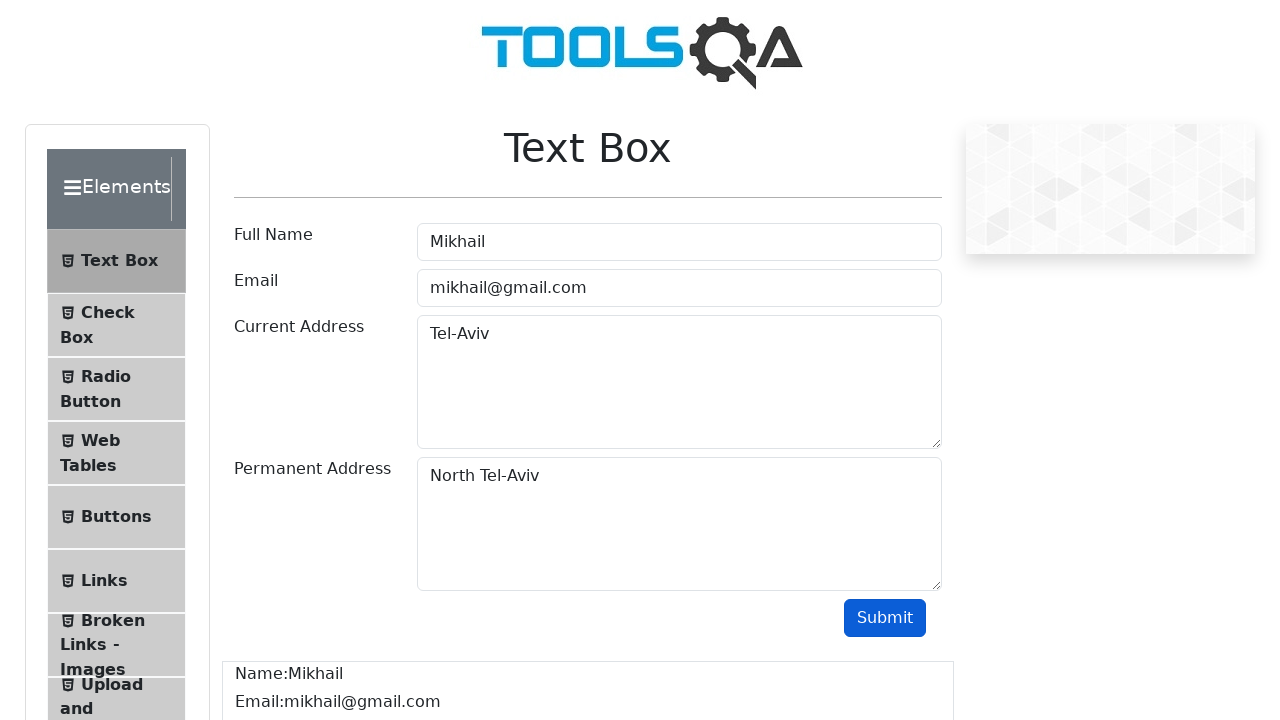

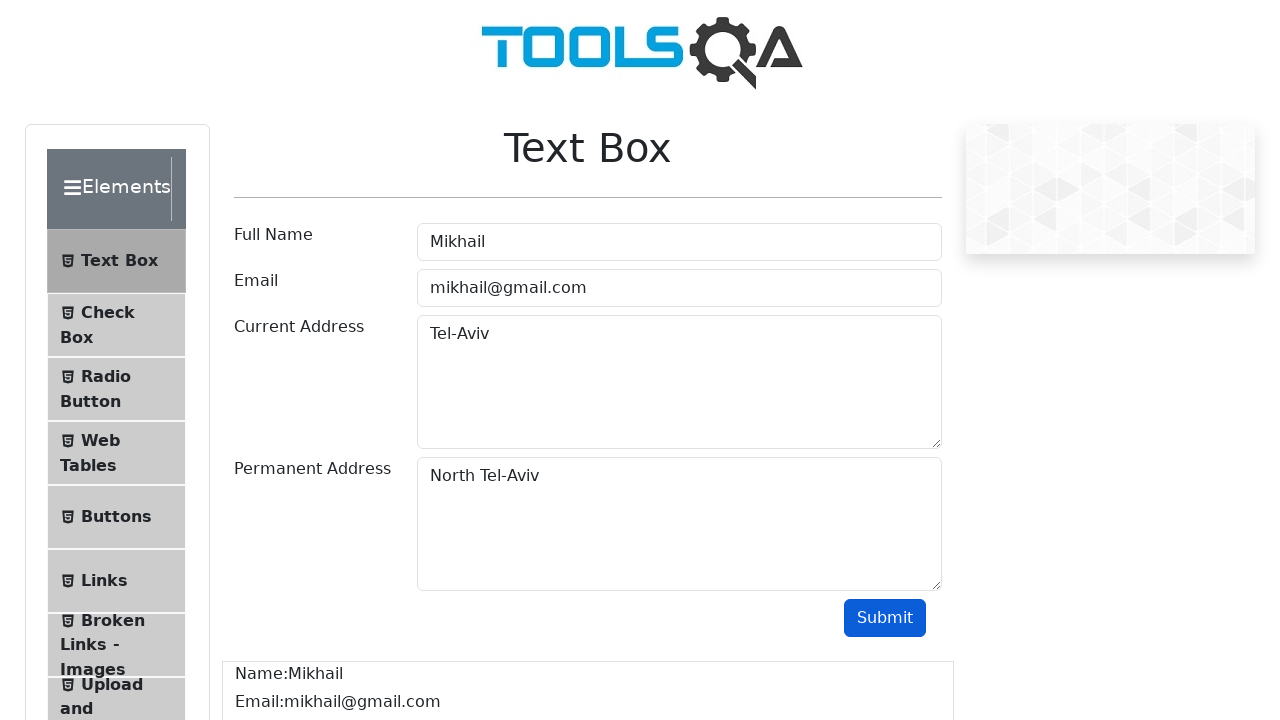